Navigates to iLovePDF Word to PDF converter page and clicks the file upload button to open the file picker dialog

Starting URL: https://www.ilovepdf.com/word_to_pdf

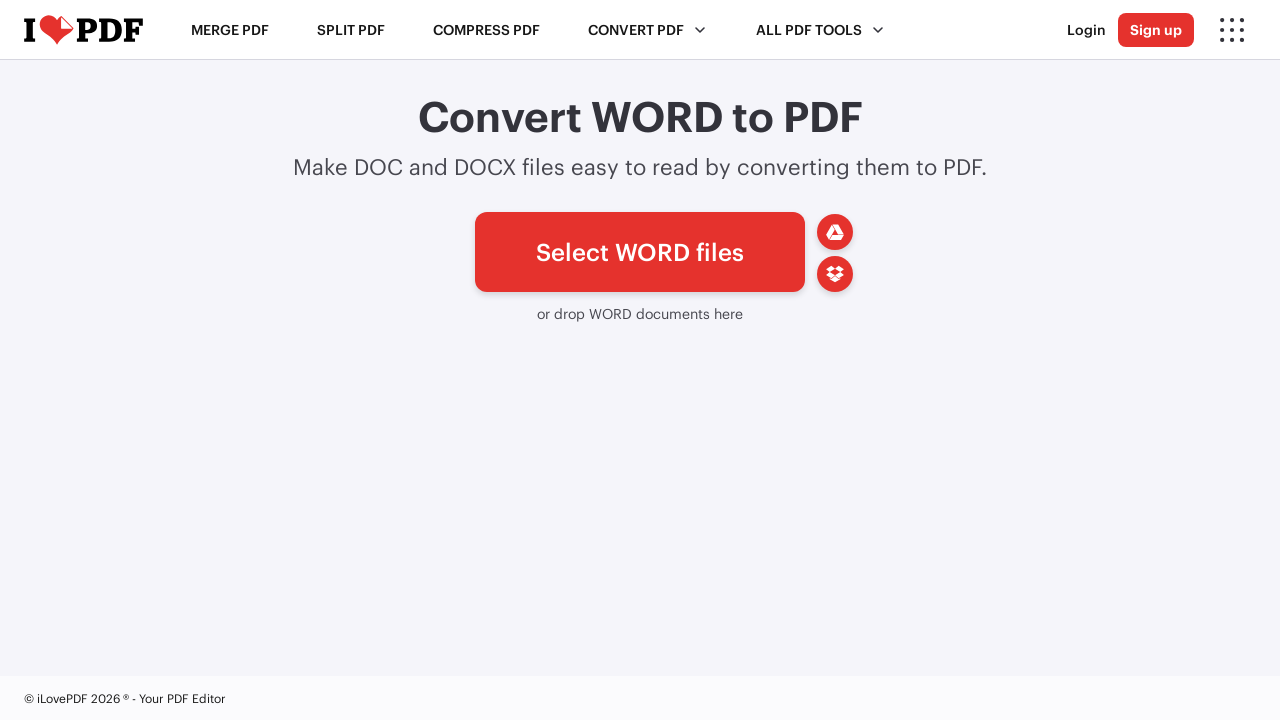

Navigated to iLovePDF Word to PDF converter page
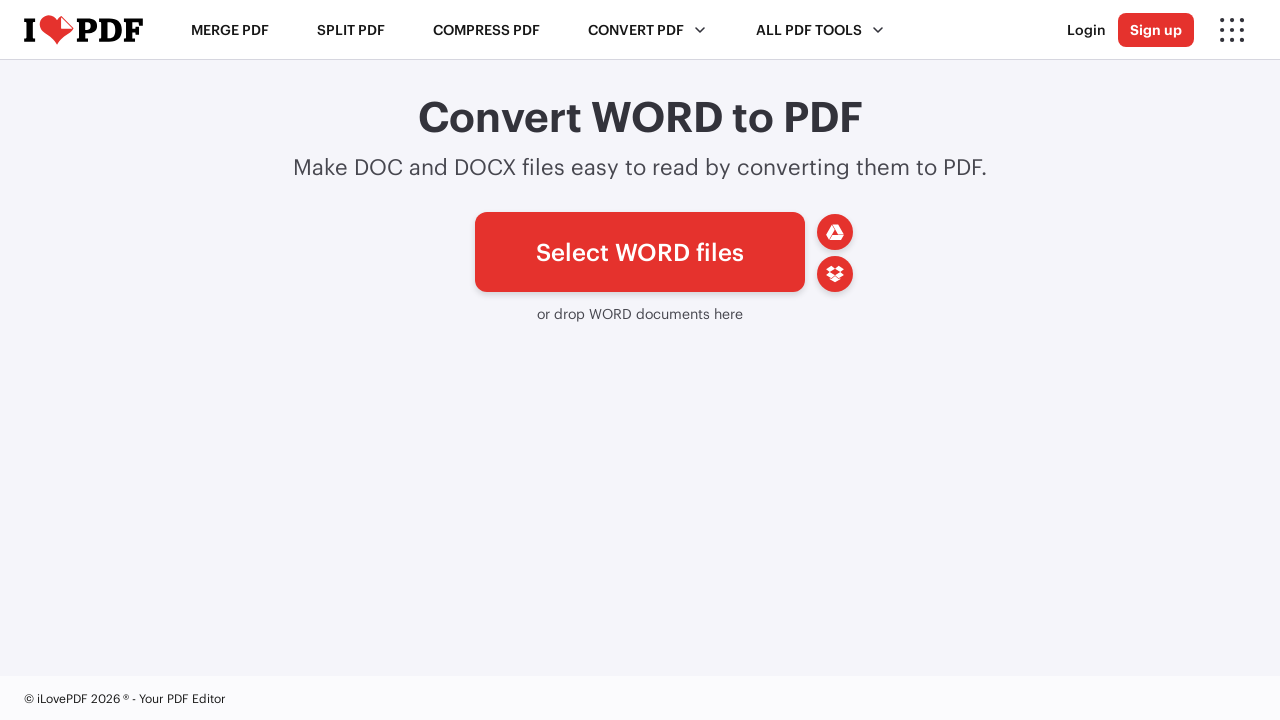

File upload button element is available
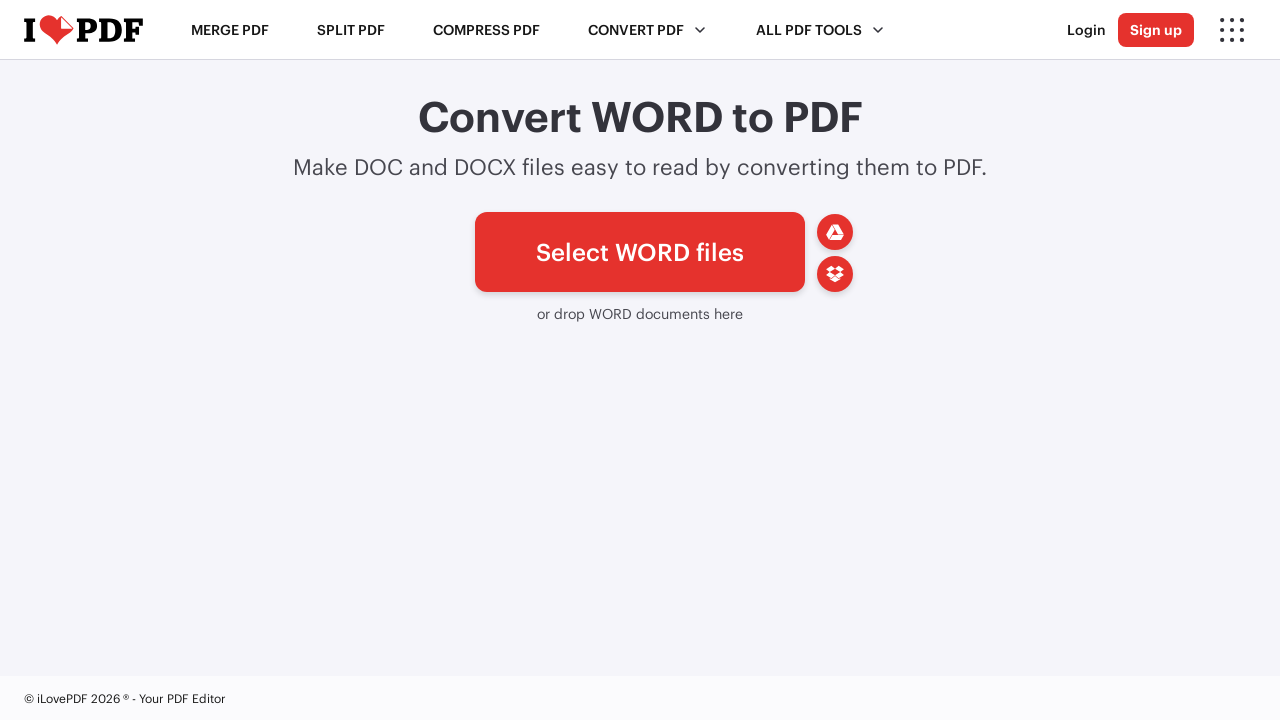

Clicked file upload button to open file picker dialog at (640, 252) on #pickfiles
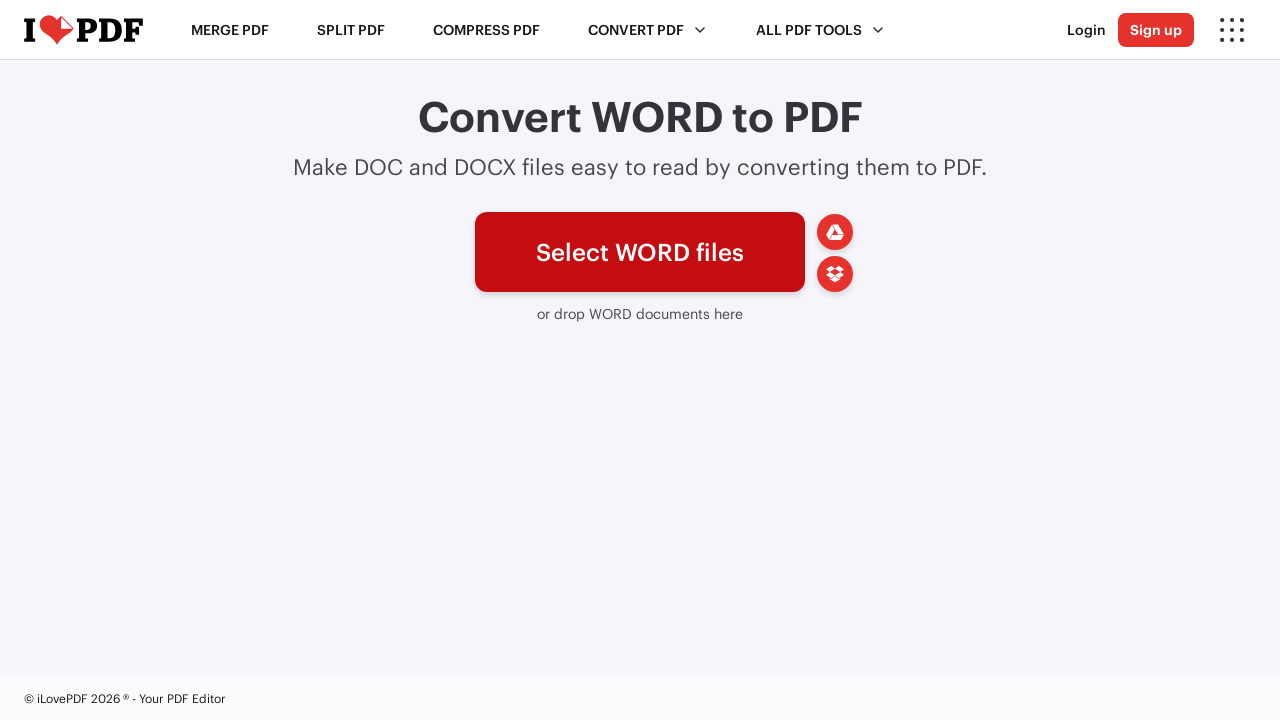

Waited 2 seconds for file picker dialog to open
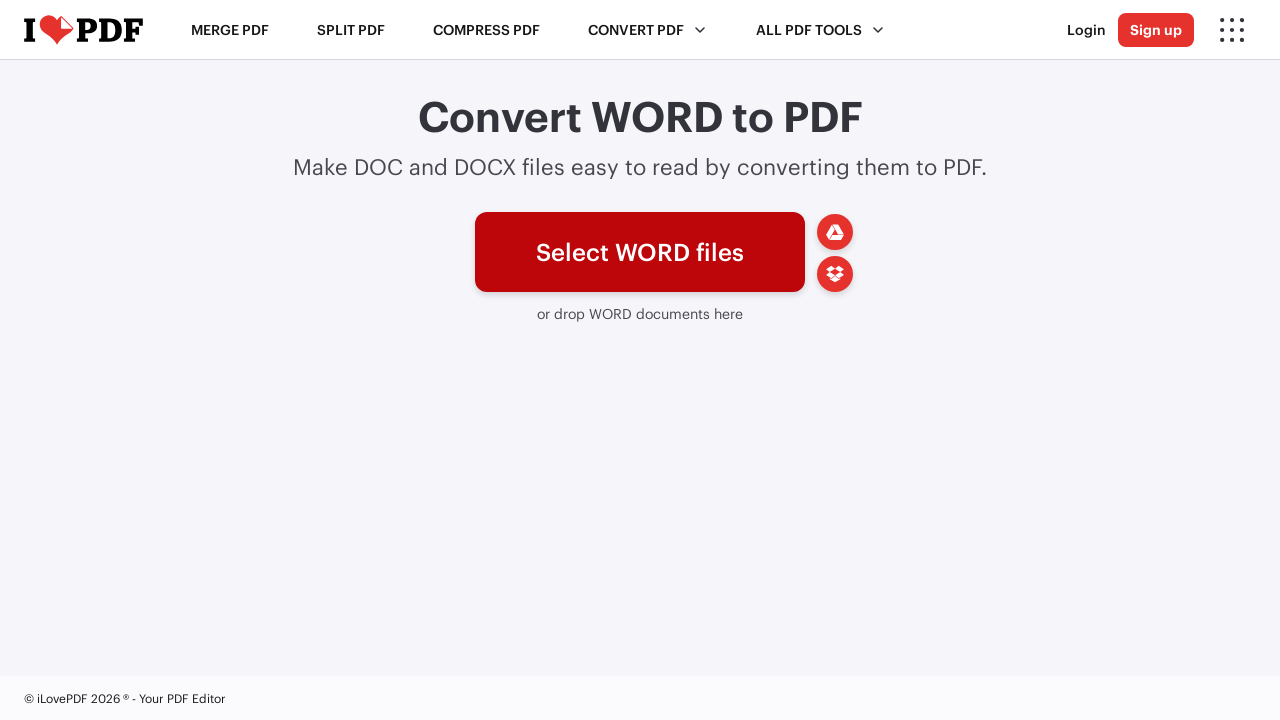

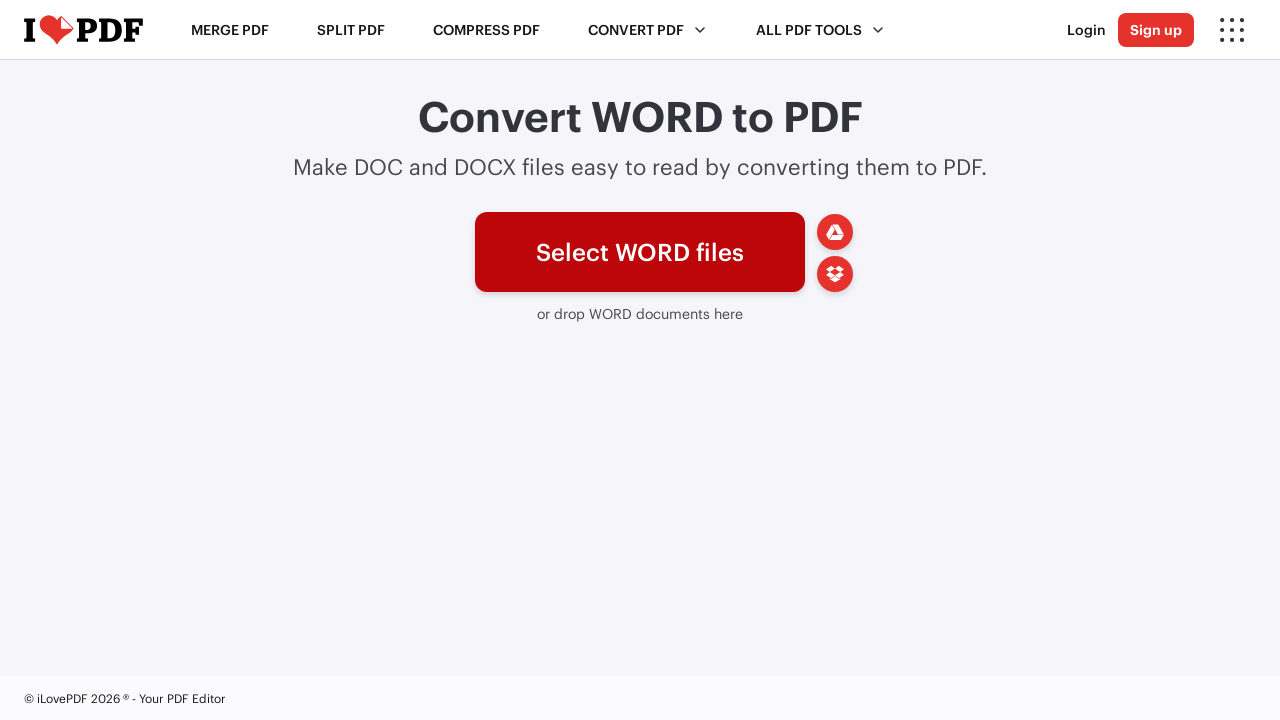